Tests various input field interactions including typing text, appending text, clearing fields, using keyboard keys, and interacting with text areas and rich text editors

Starting URL: https://www.leafground.com/input.xhtml

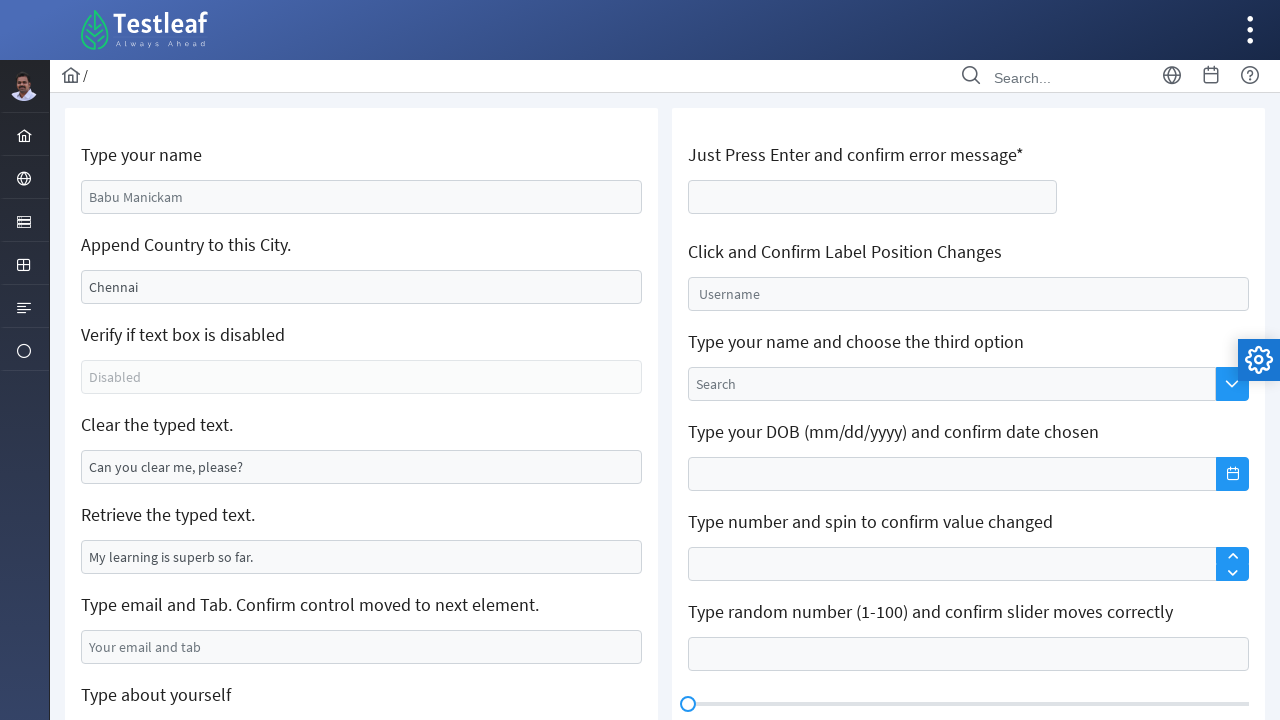

Typed 'Ramya' in the first input field on //div[@class='grid formgrid']//input
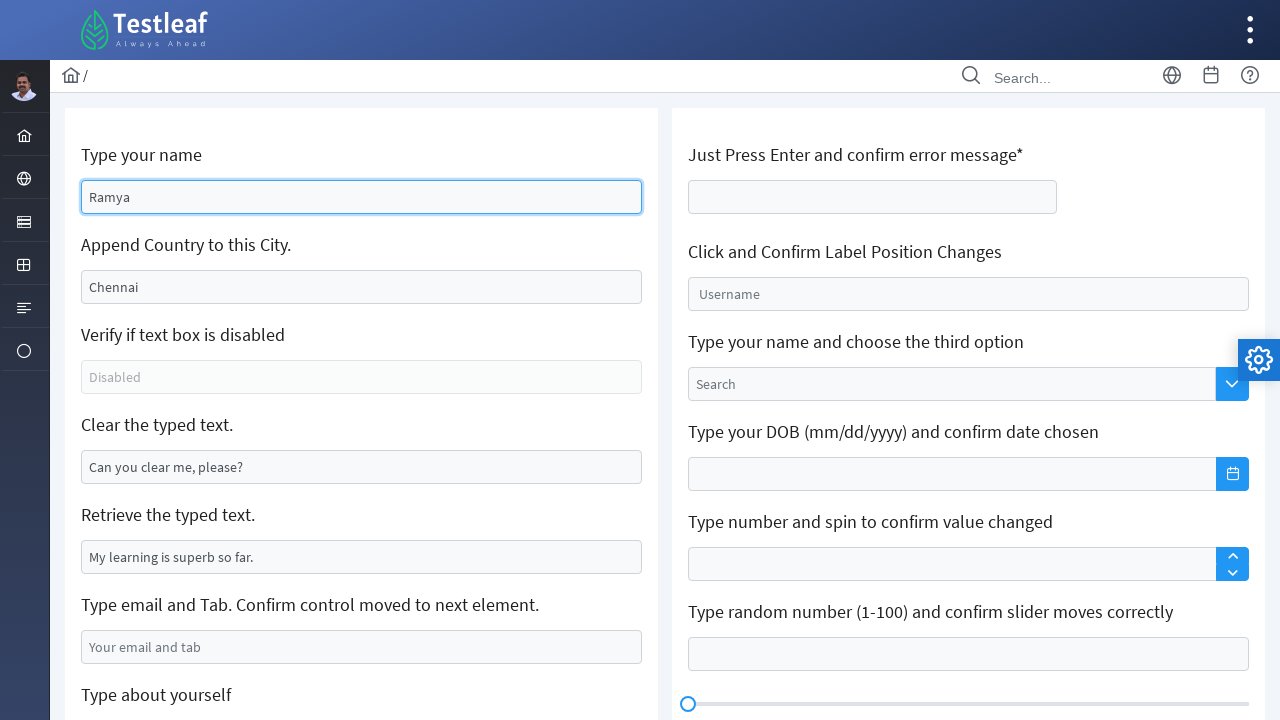

Retrieved current value 'Chennai' from city field
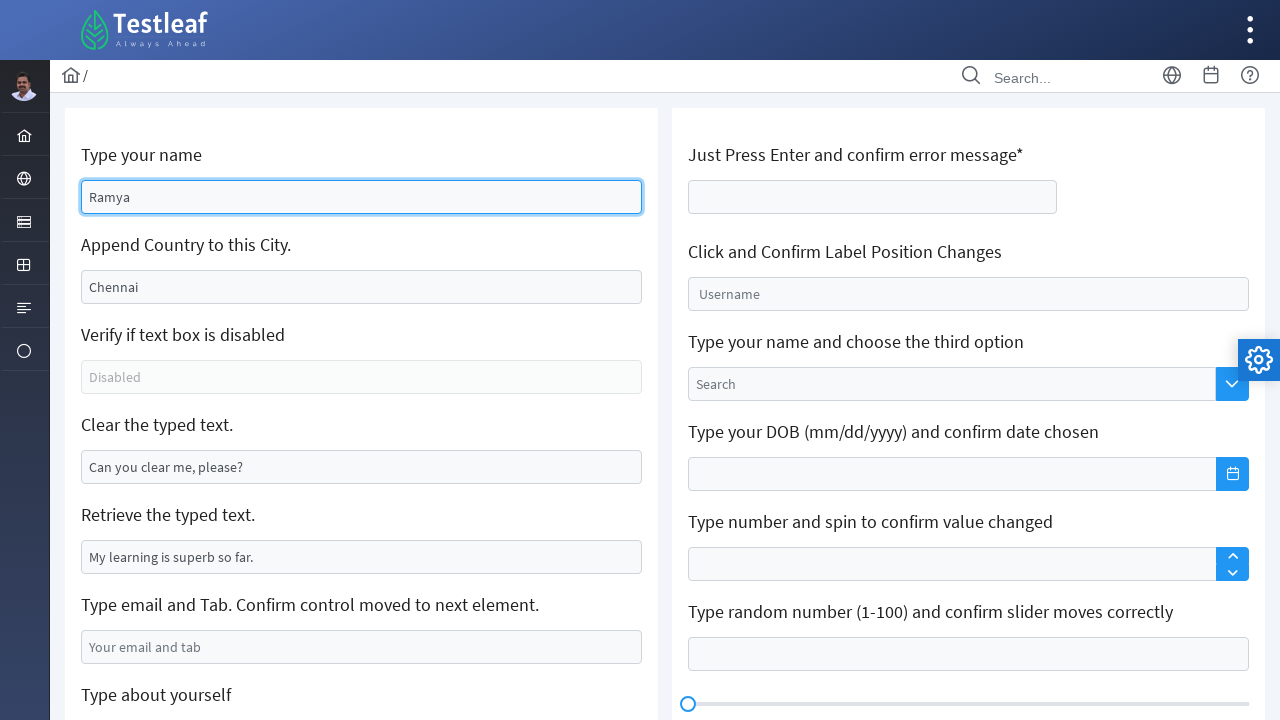

Appended ', India' to city field, now contains 'Chennai, India' on //input[@value='Chennai']
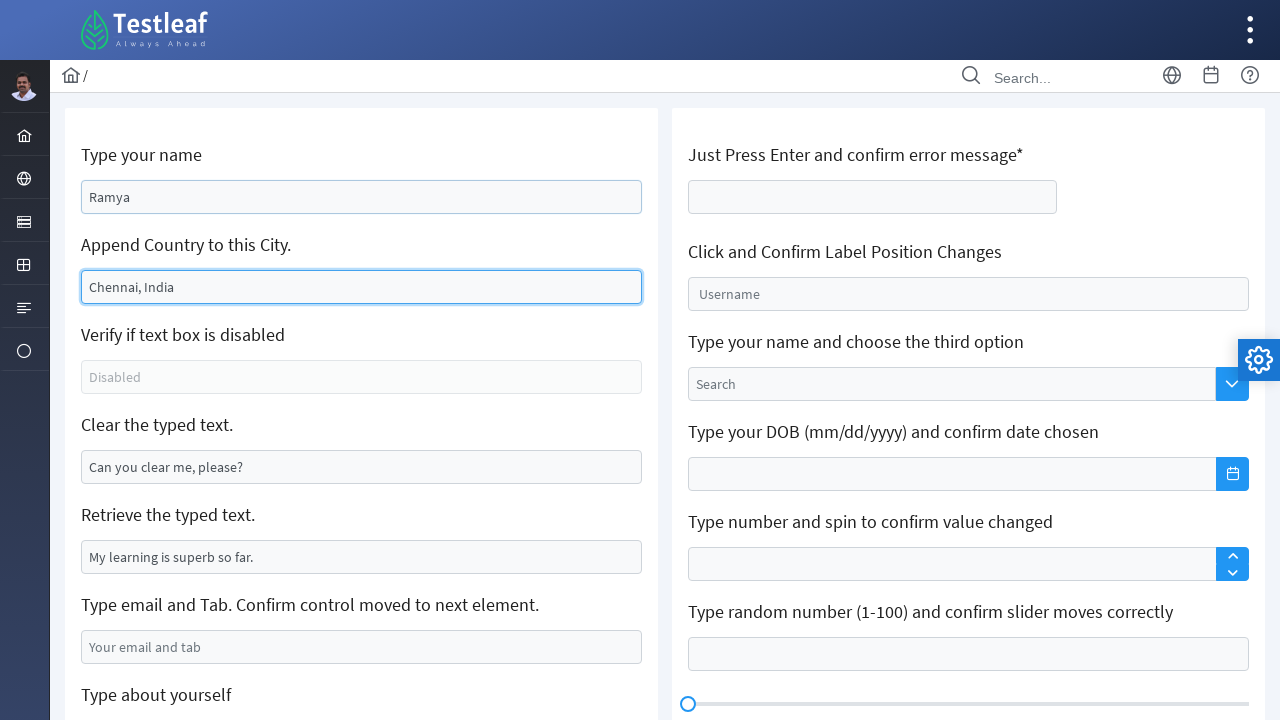

Cleared the text field that contained 'Can you clear me, please?' on //input[@value='Can you clear me, please?']
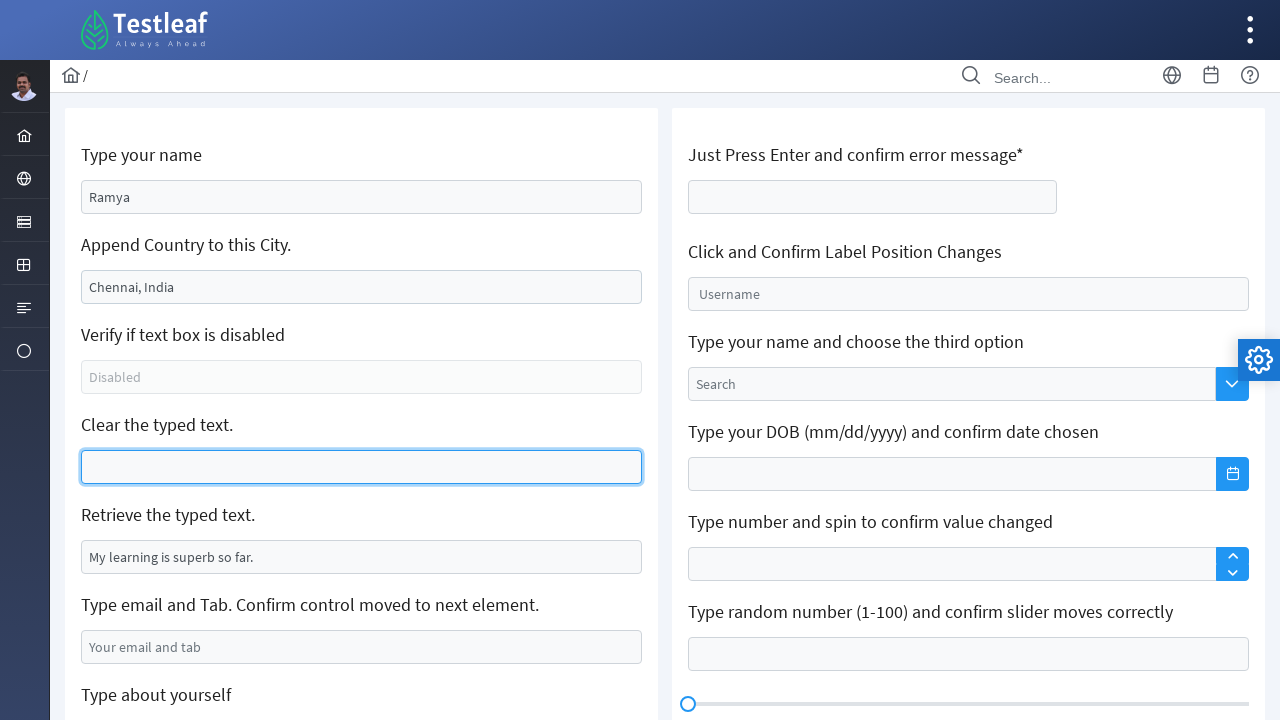

Retrieved value from read-only field: 'My learning is superb so far.'
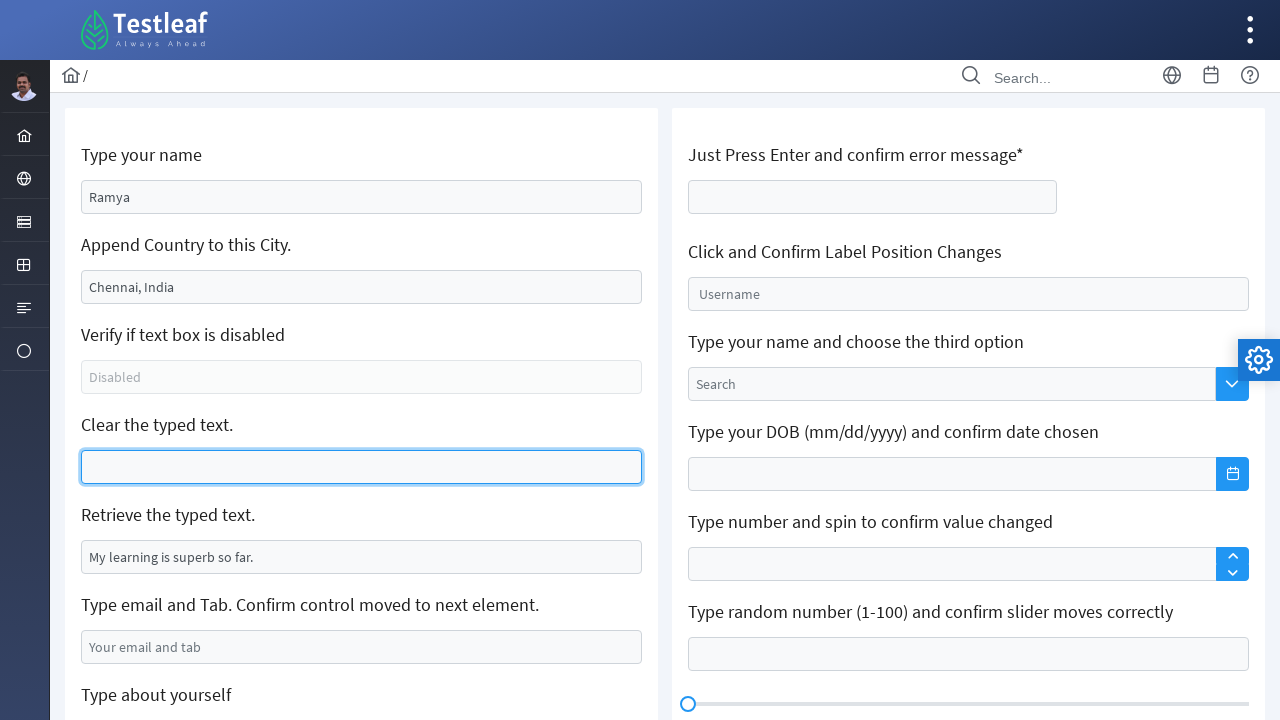

Typed 'ramya@gmail.com' in email field on //input[@placeholder='Your email and tab']
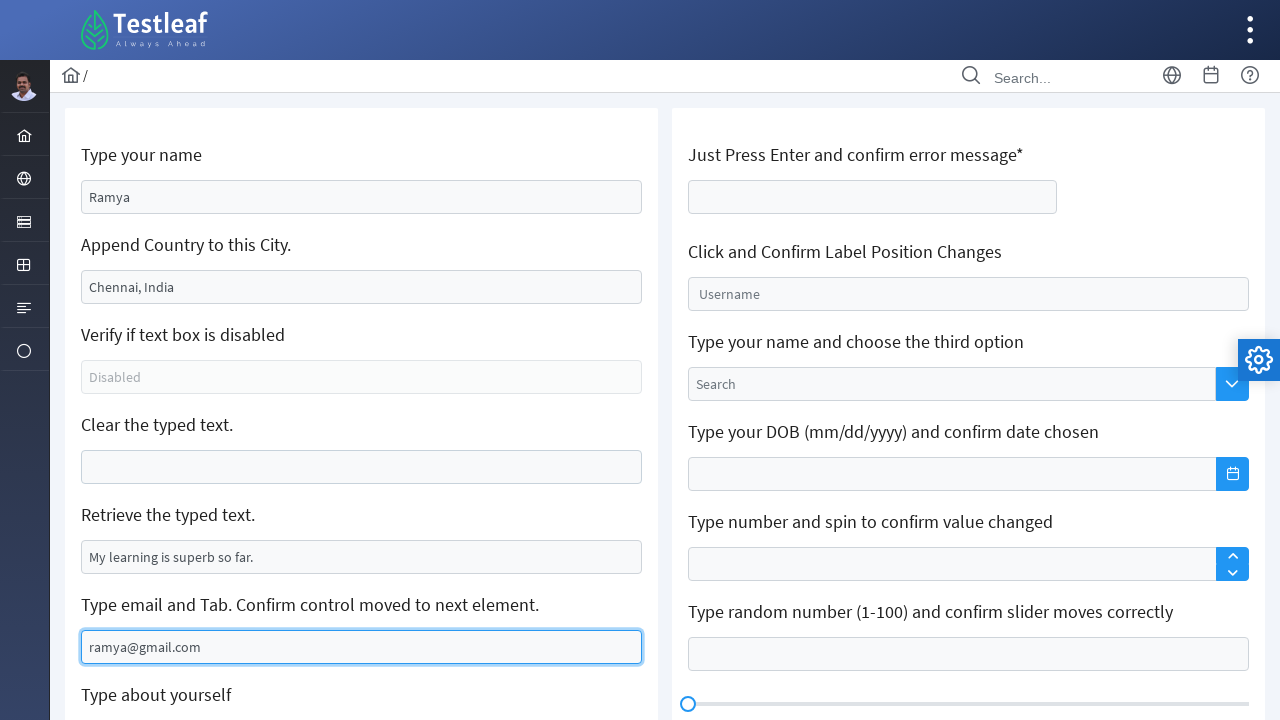

Pressed Tab key to move focus from email field on //input[@placeholder='Your email and tab']
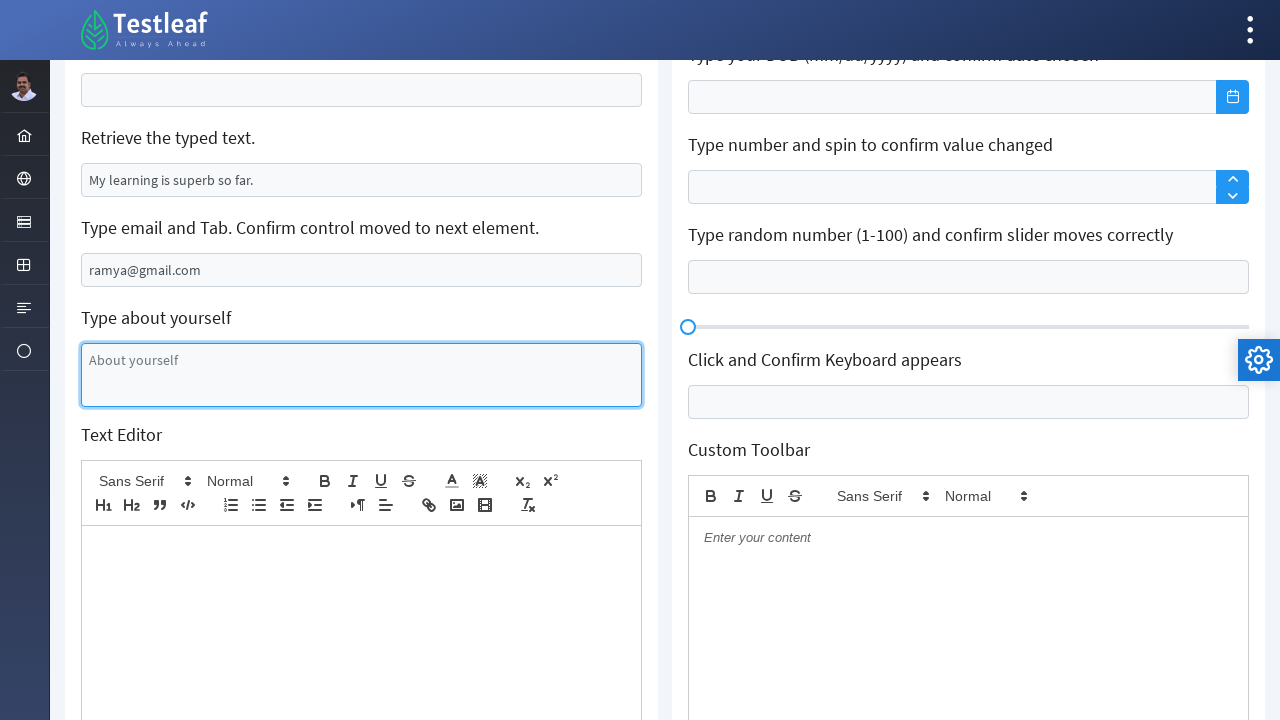

Filled textarea with 'I am a Selenium student' on //textarea[@placeholder='About yourself']
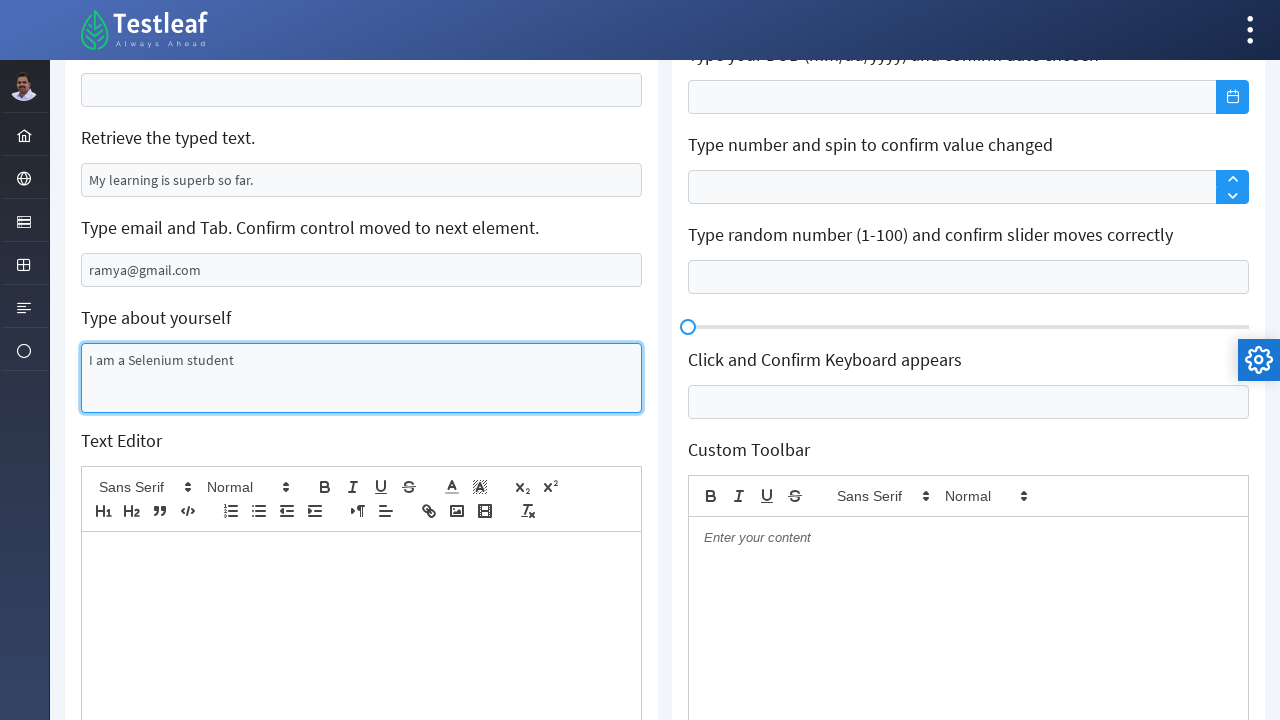

Typed 'My name is Ramya' in rich text editor on //div[@class='ql-editor ql-blank']
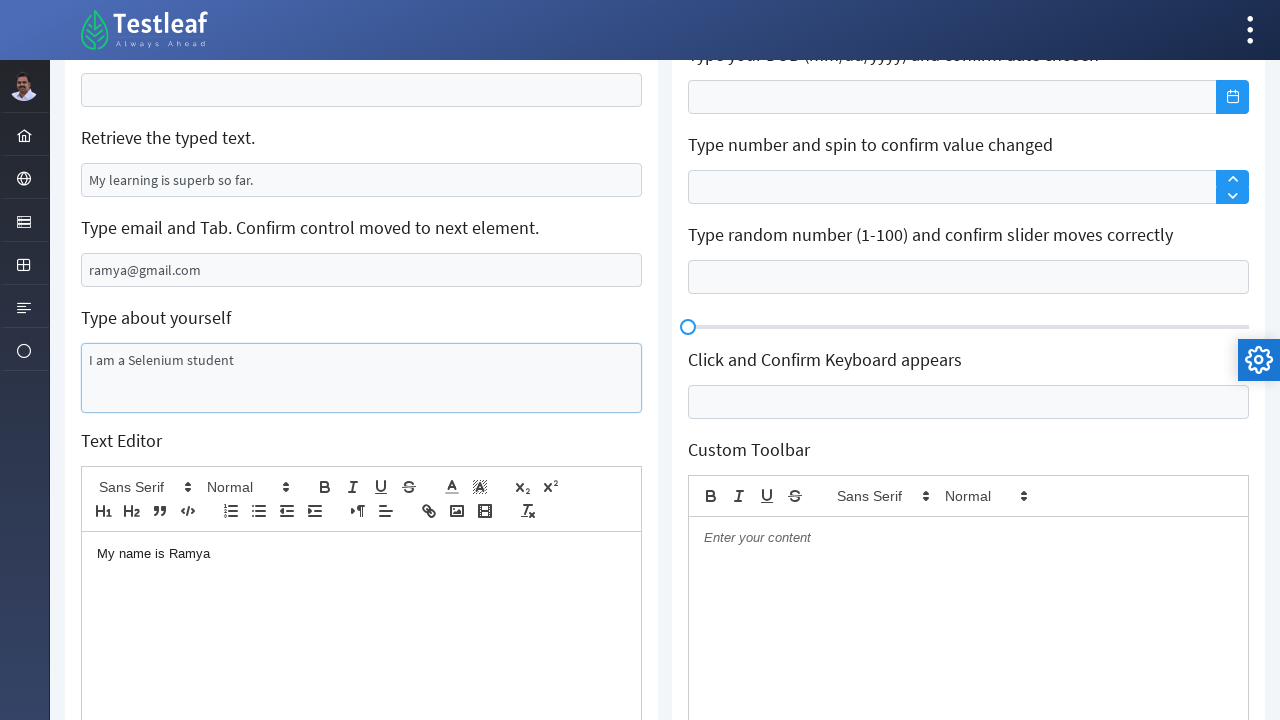

Pressed Enter key in the input field on //div[contains(@class,'col-12 mb-2')]//input[1]
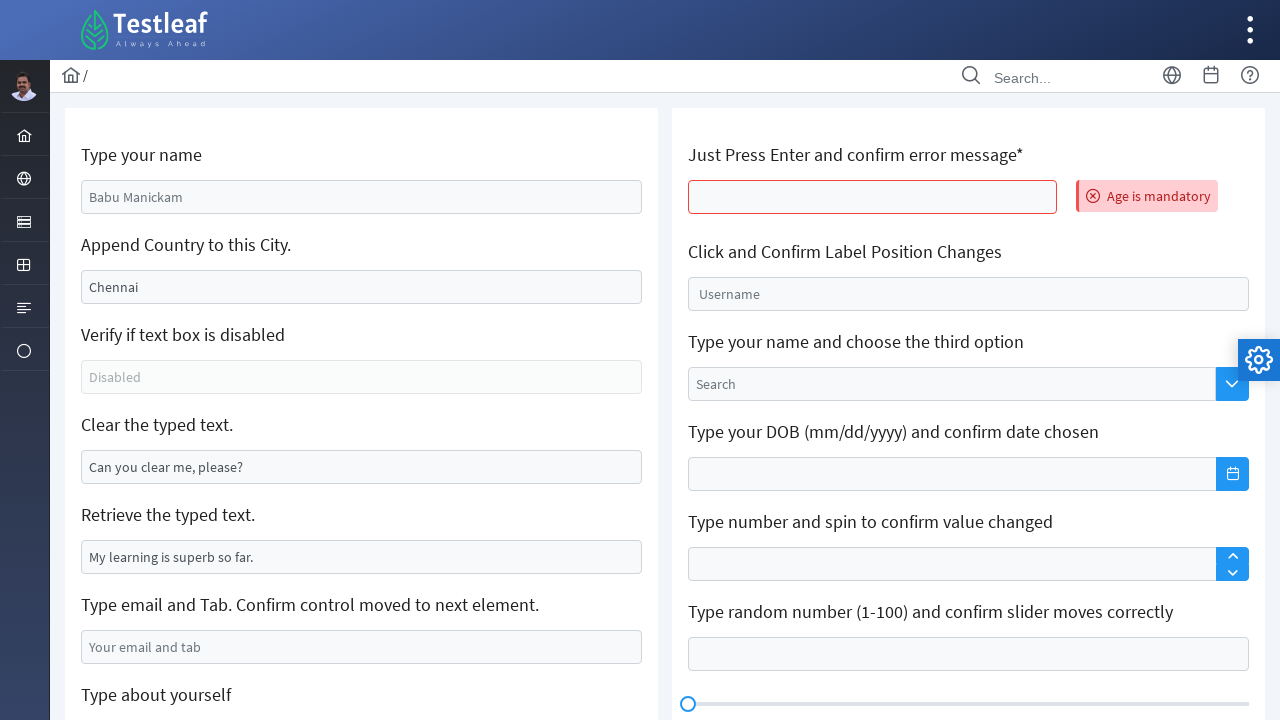

Clicked on float label input field at (968, 294) on xpath=//span[@class='ui-float-label']//input[1]
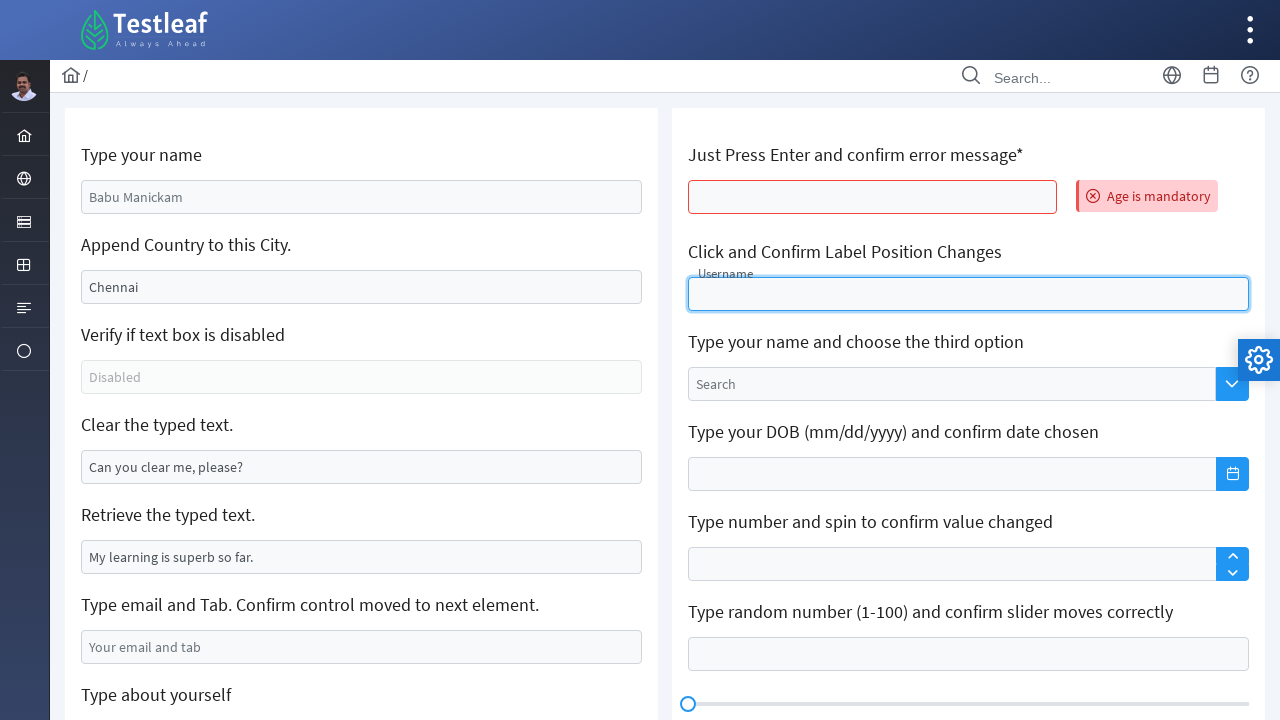

Typed 'Ramya' in autocomplete field on //li[@class='ui-autocomplete-input-token']//input
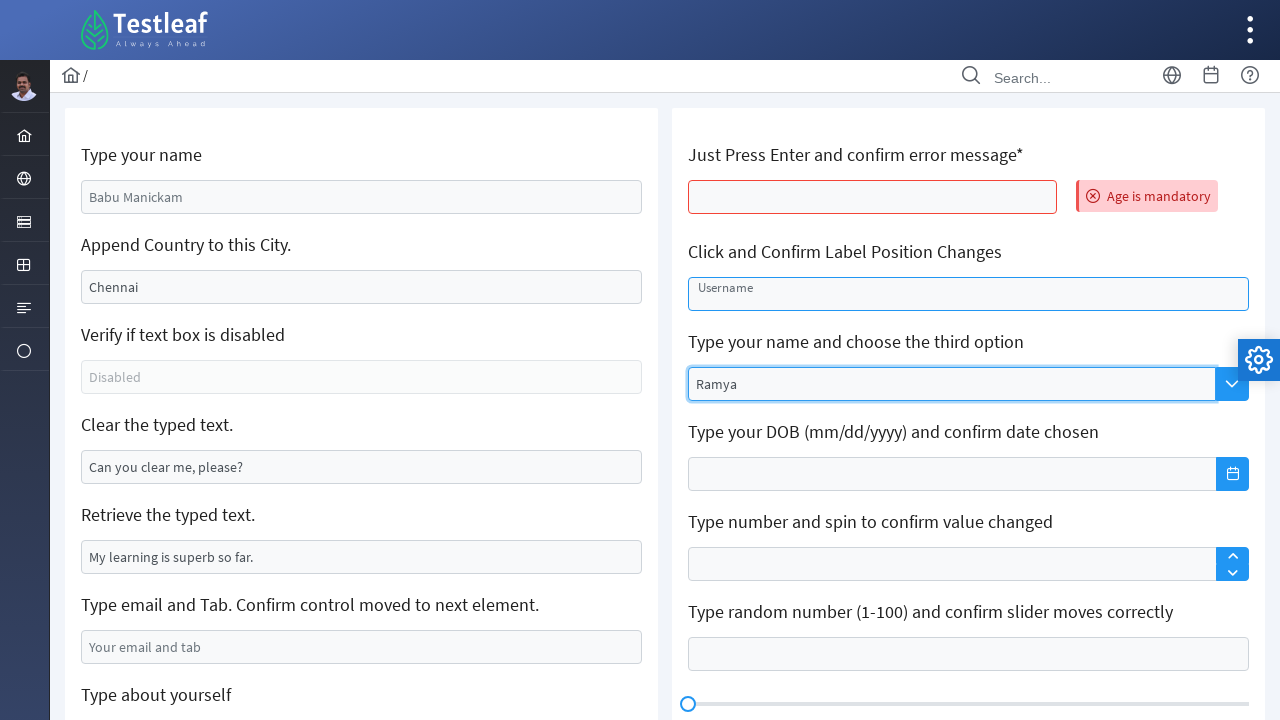

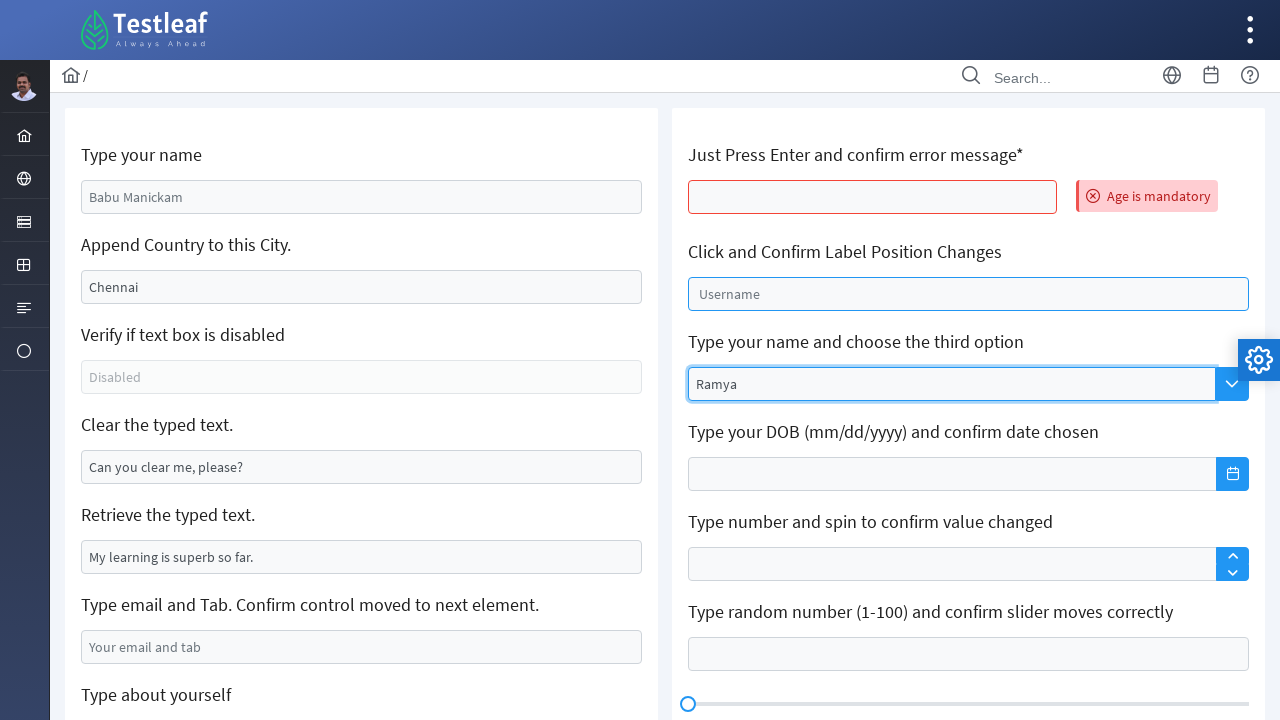